Tests table sorting functionality by clicking the Email column header and verifying the column can be sorted

Starting URL: http://the-internet.herokuapp.com/tables

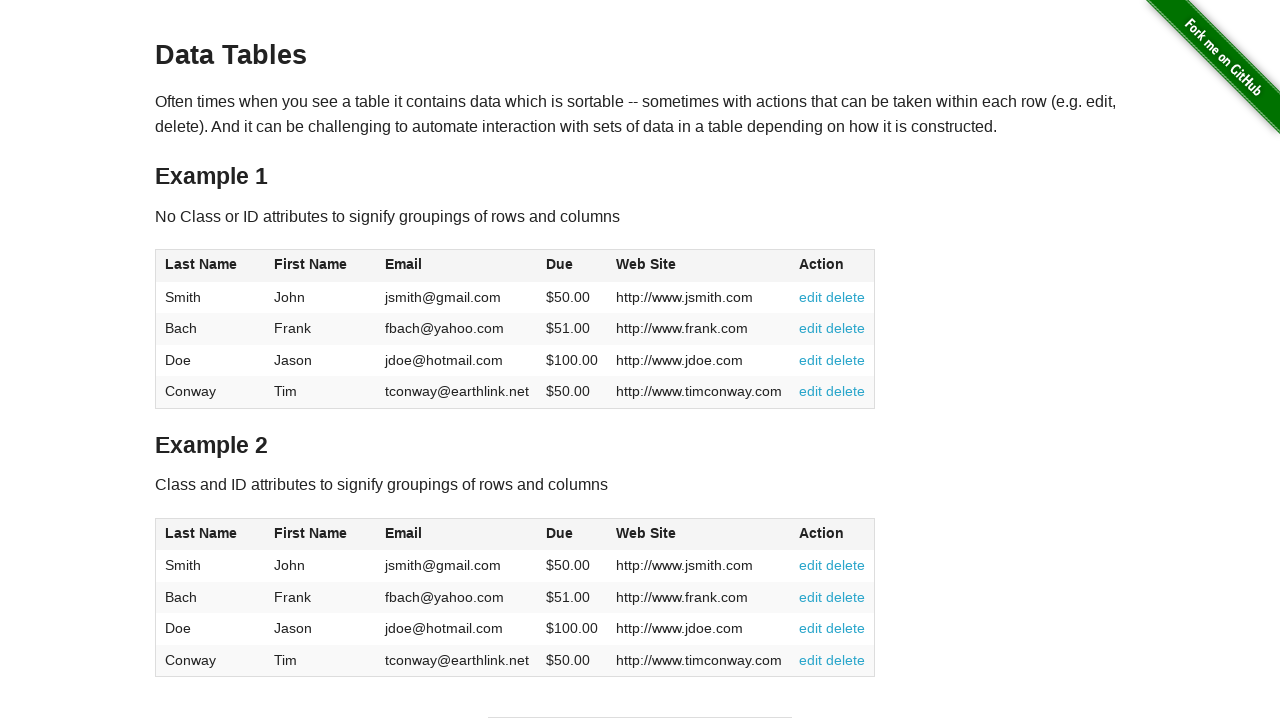

Clicked Email column header to sort table at (457, 266) on #table1 thead tr th:nth-of-type(3)
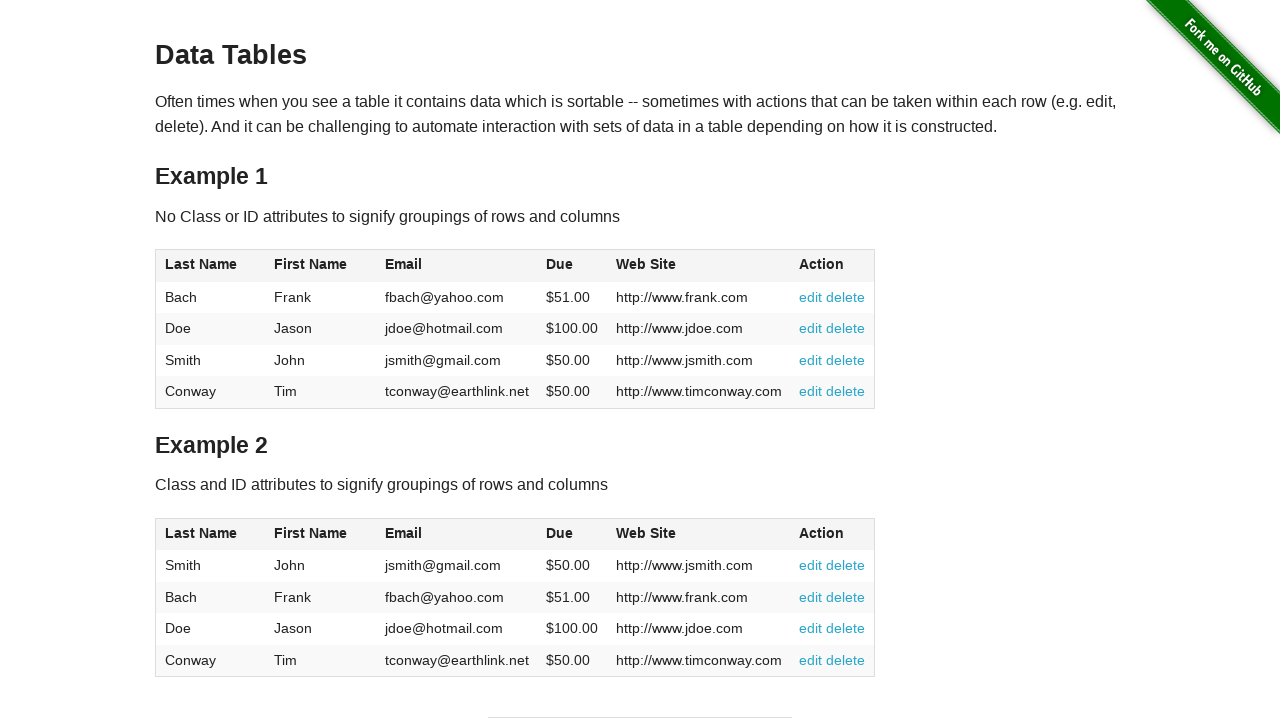

Table data loaded and Email column is visible
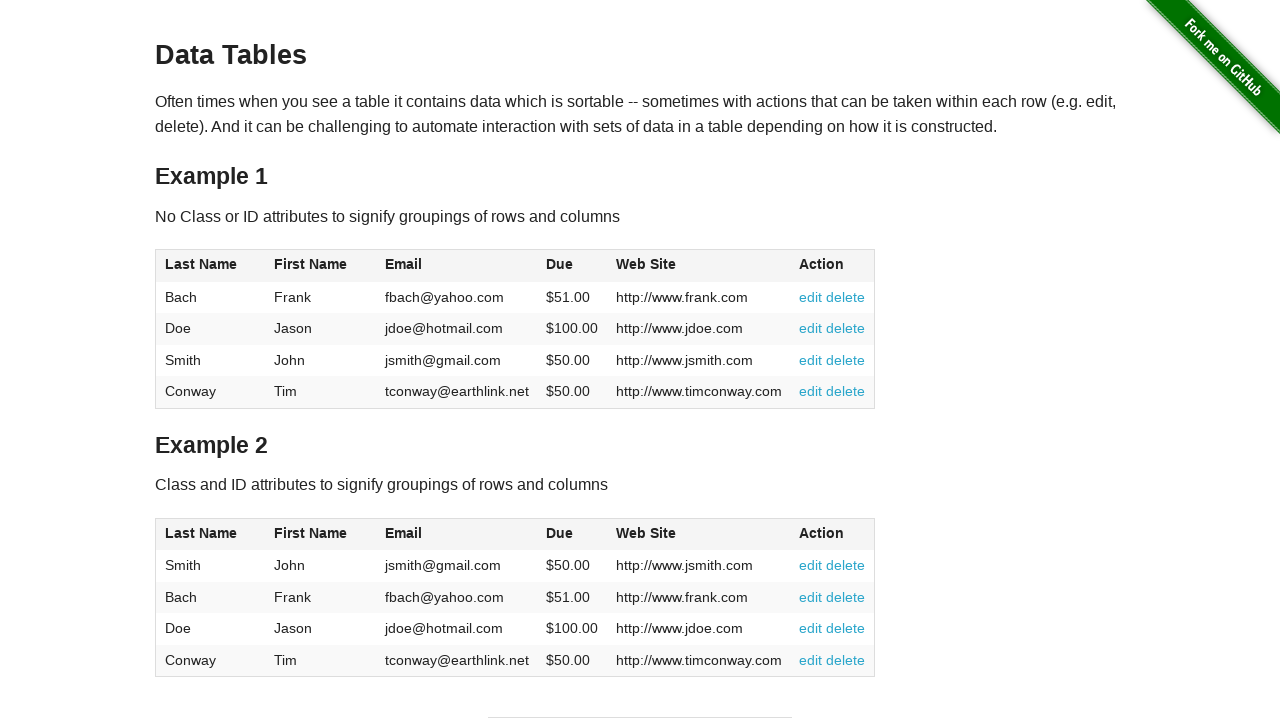

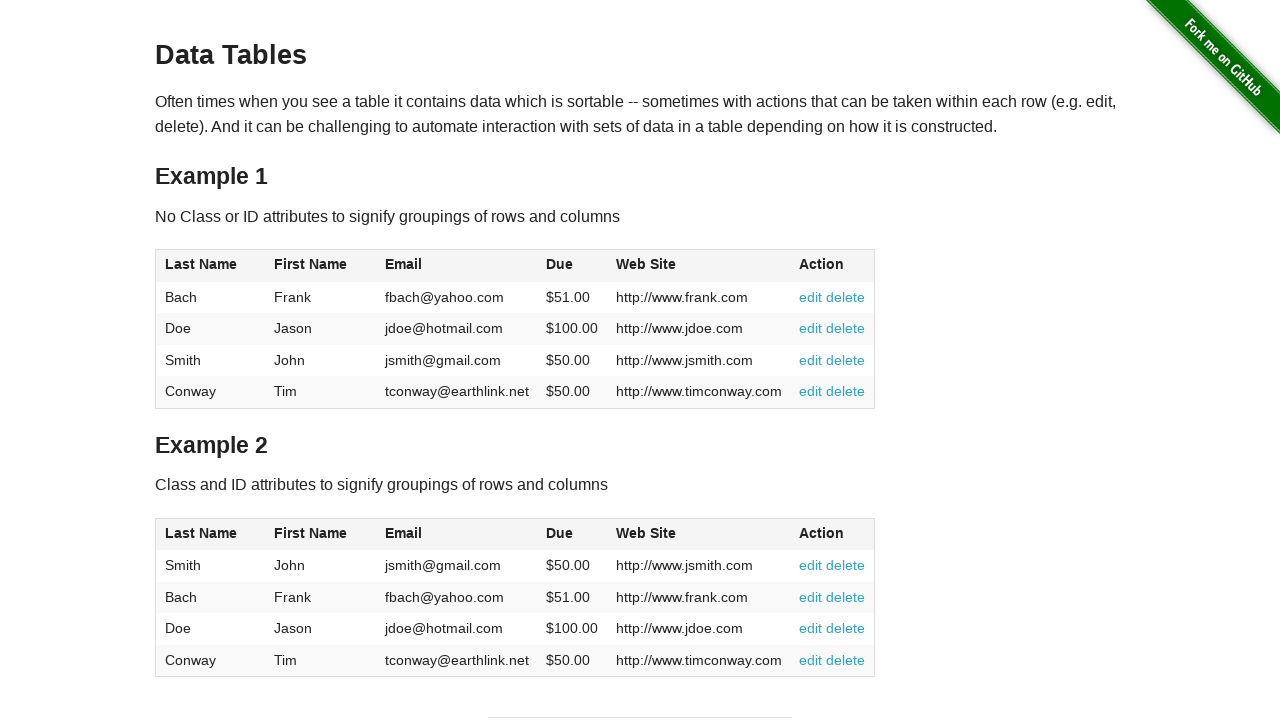